Tests browser scrolling functionality by scrolling down the page multiple times

Starting URL: http://www.seleniumhq.org/download/

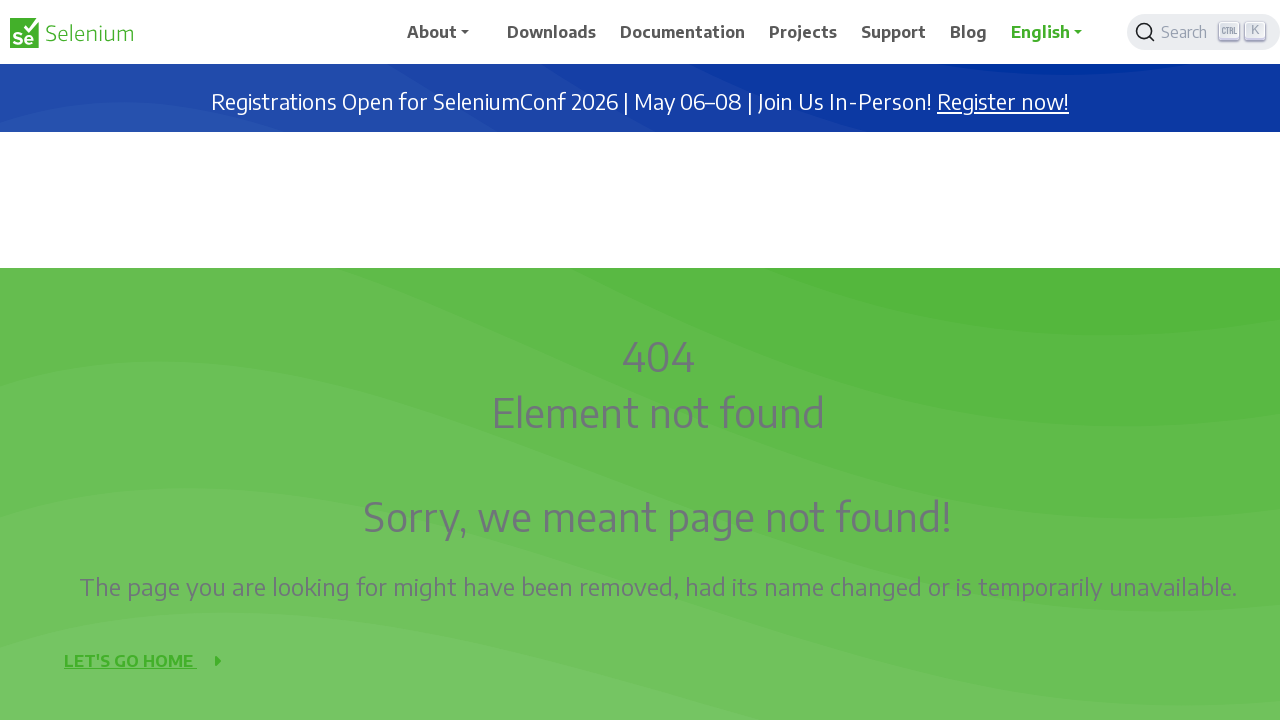

Scrolled down the page by 200 pixels
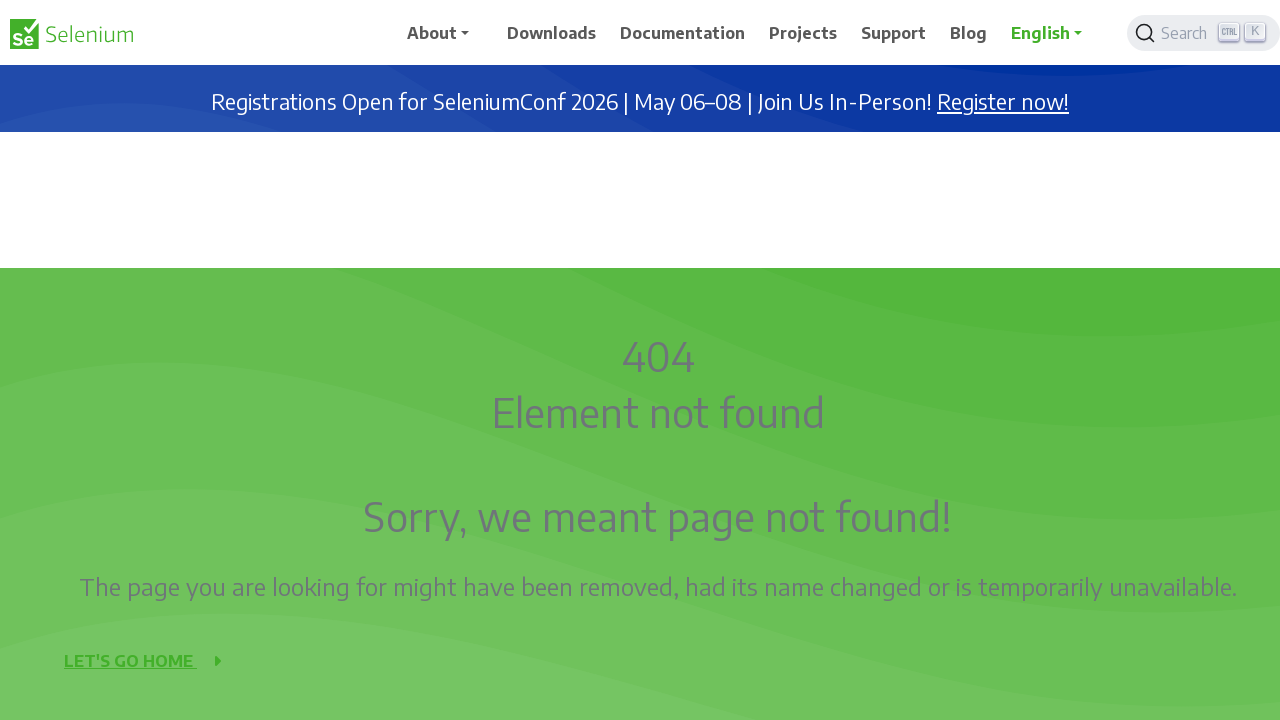

Waited 500ms for page to settle after scroll
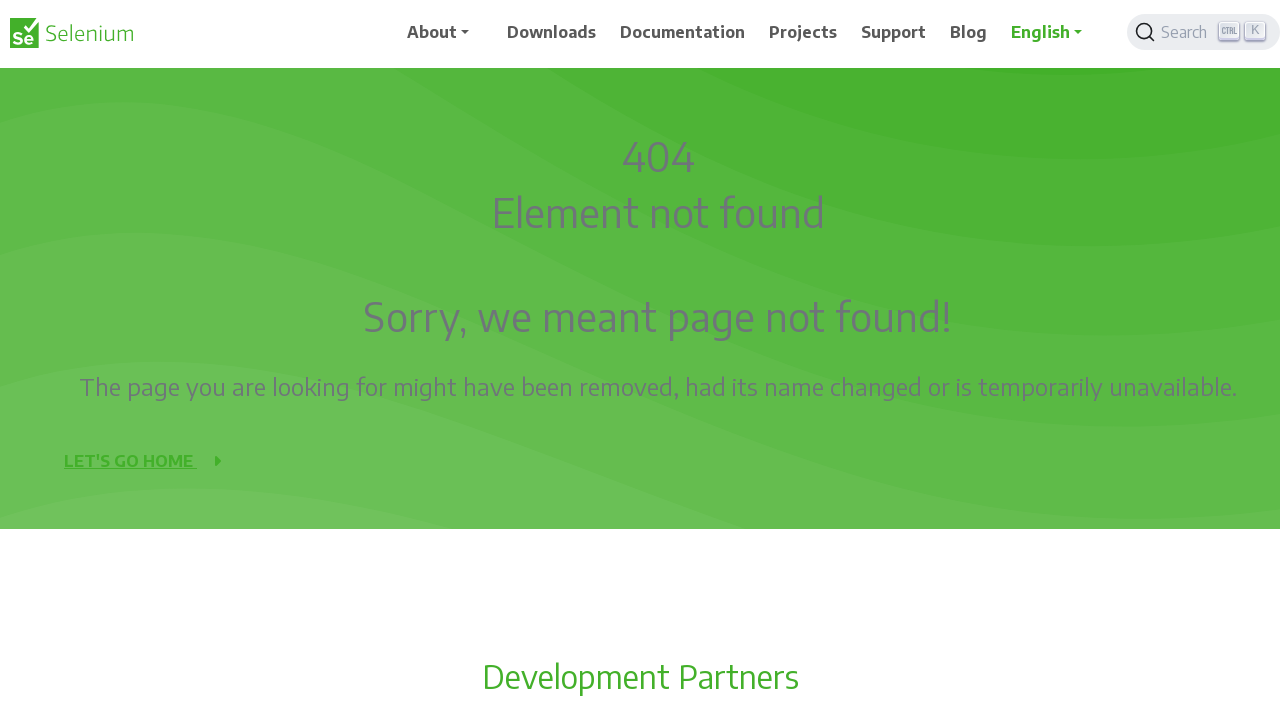

Scrolled down the page by 200 pixels
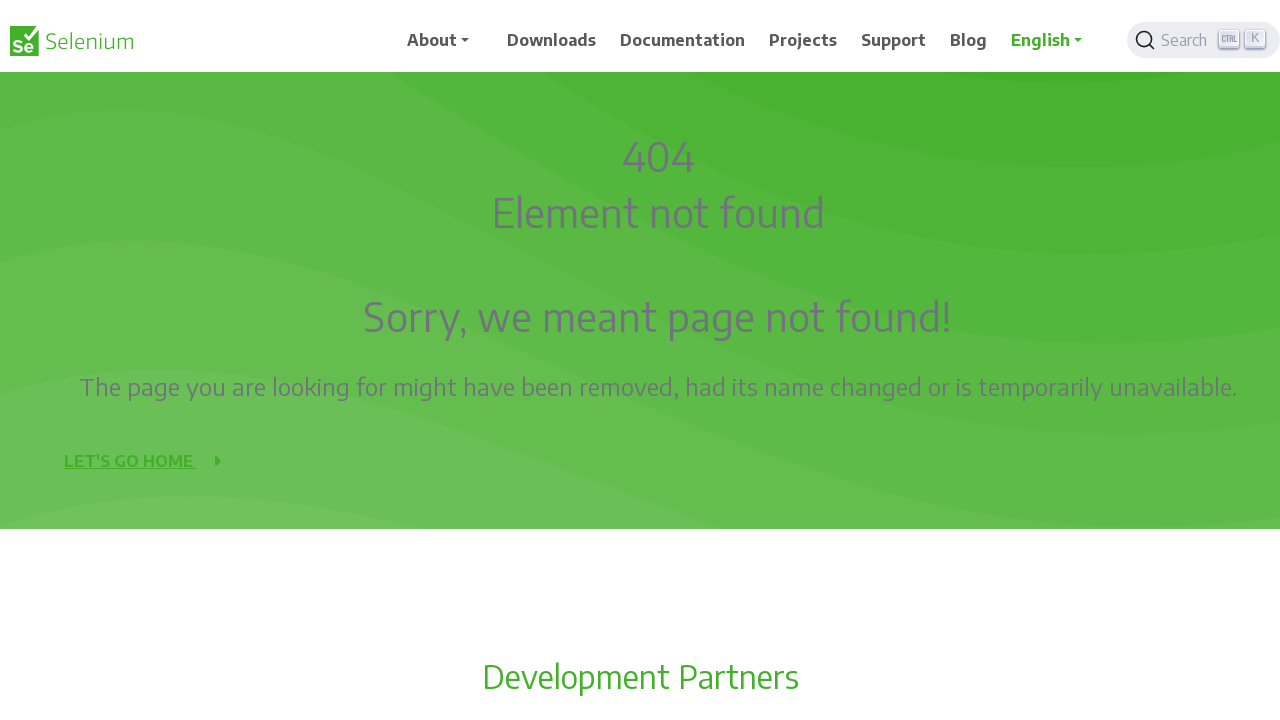

Waited 500ms for page to settle after scroll
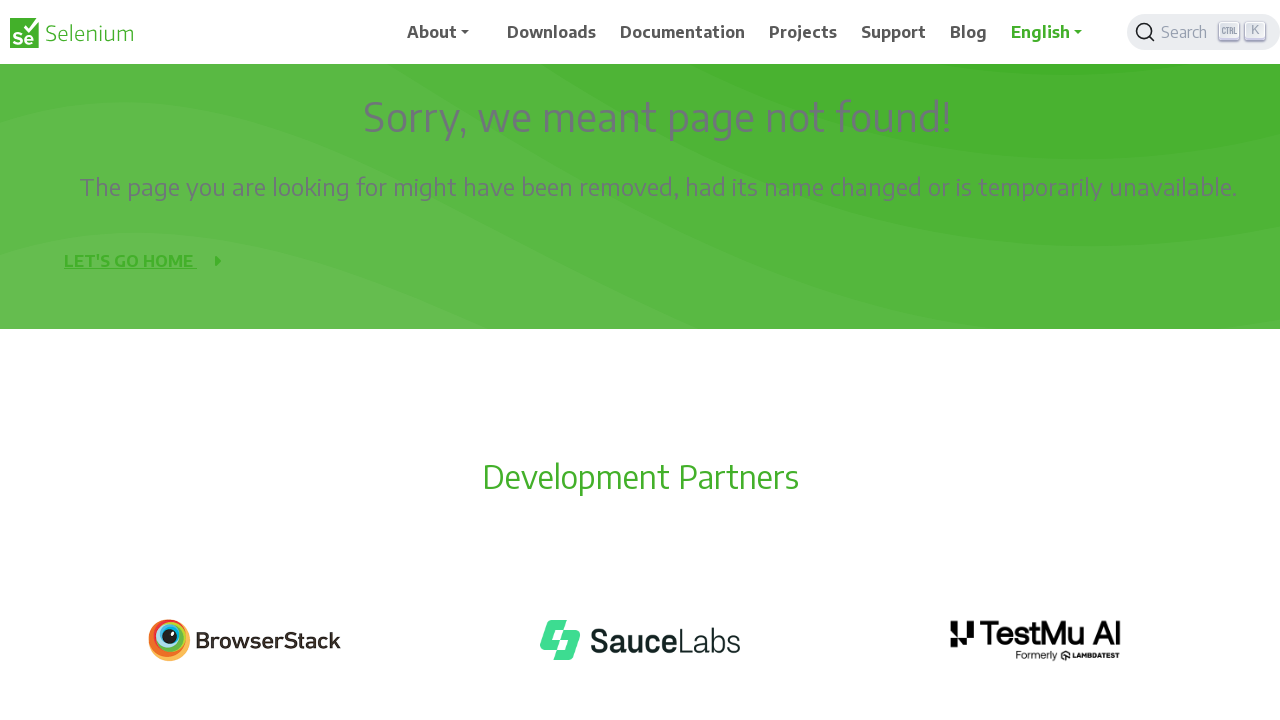

Scrolled down the page by 200 pixels
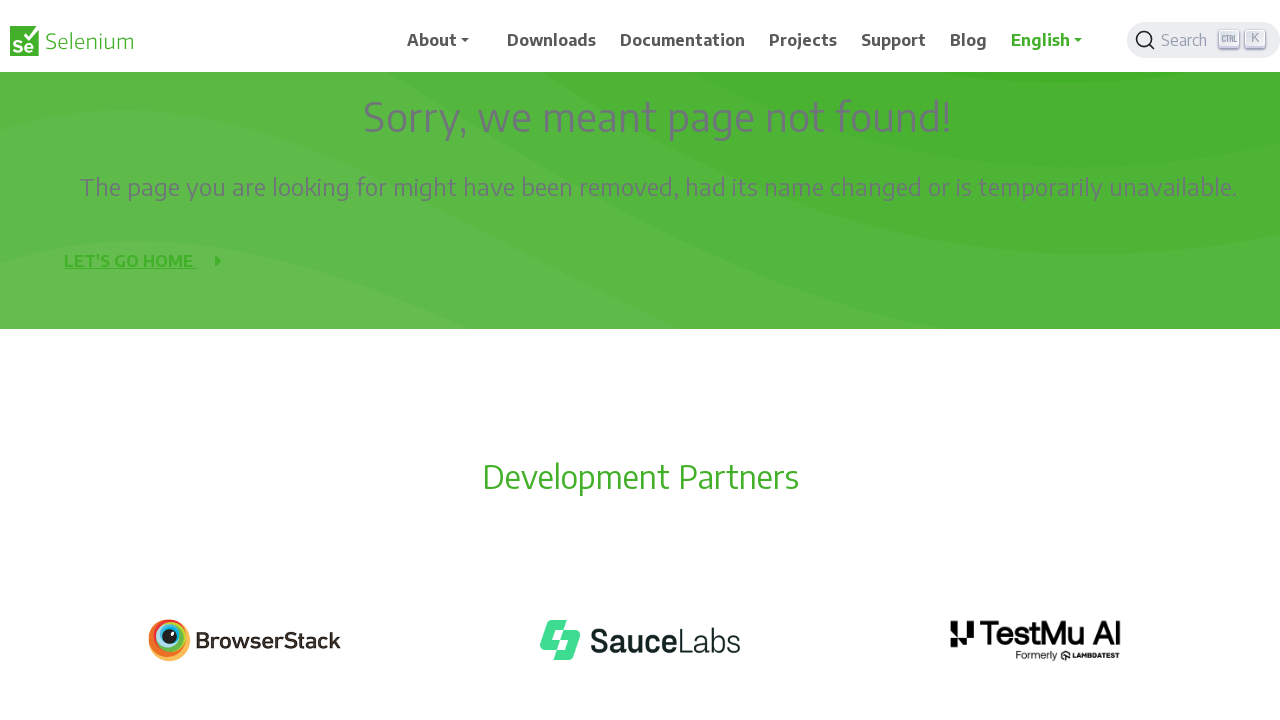

Waited 500ms for page to settle after scroll
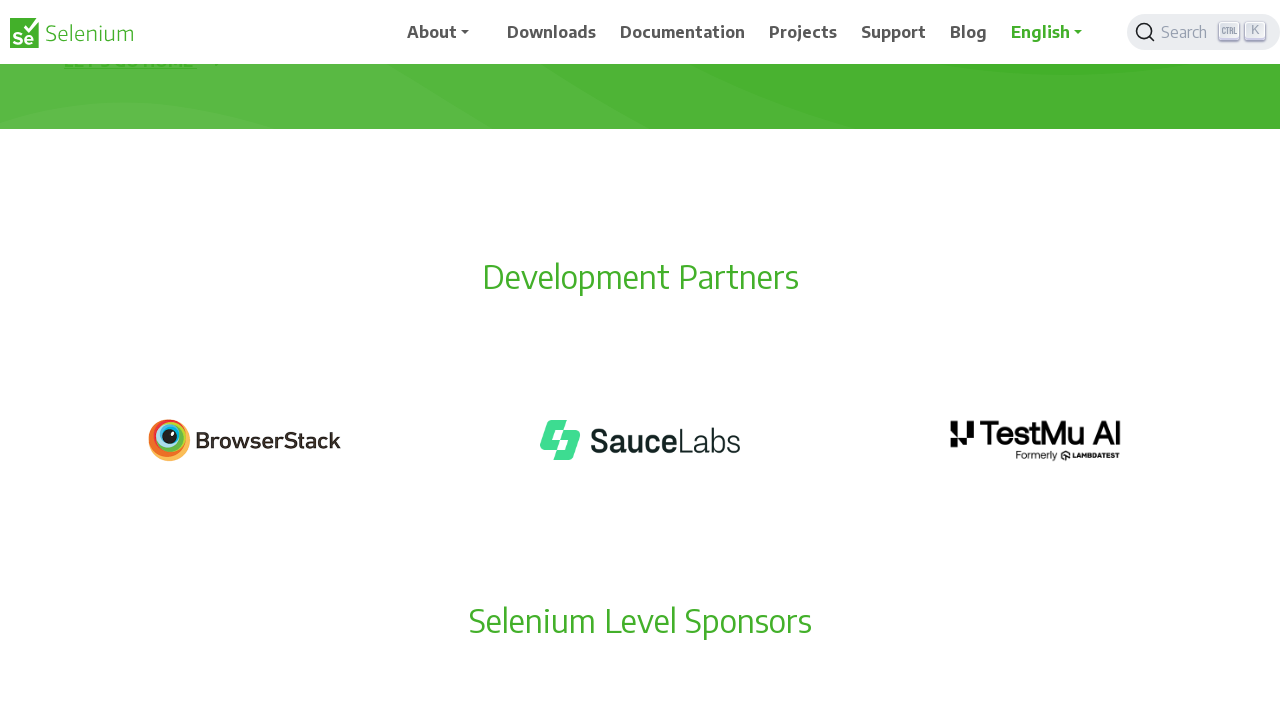

Scrolled down the page by 200 pixels
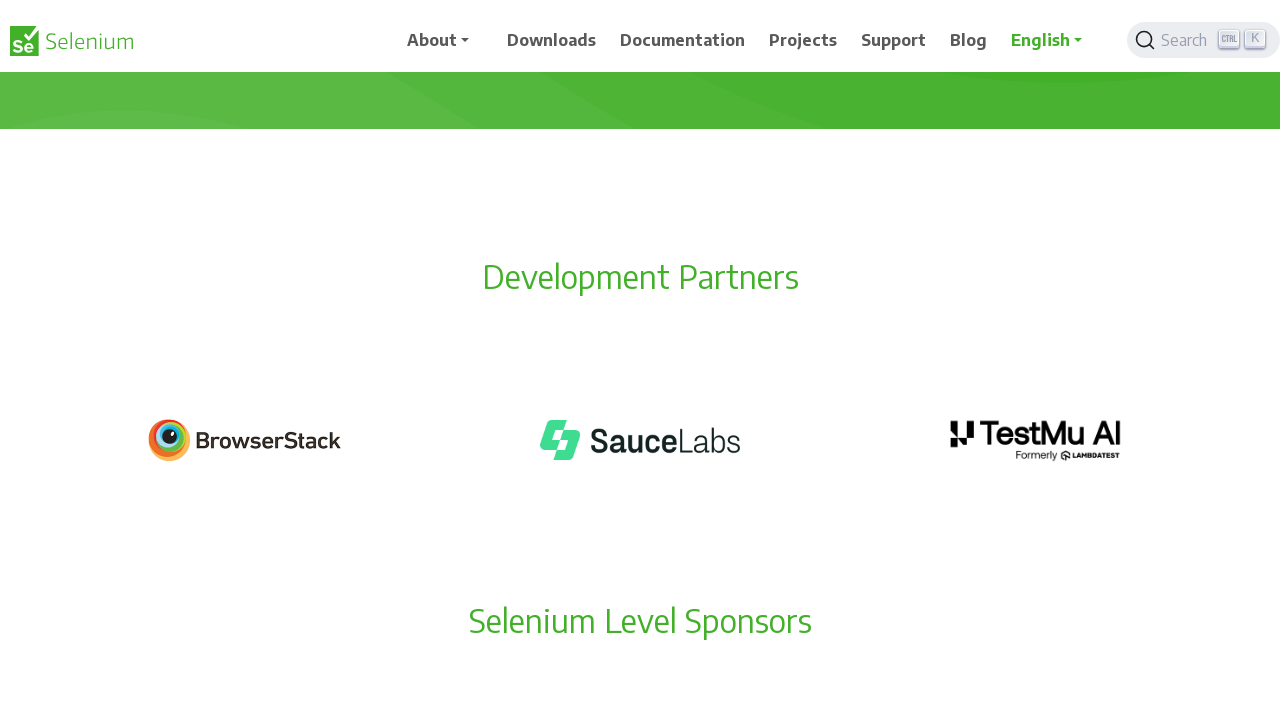

Waited 500ms for page to settle after scroll
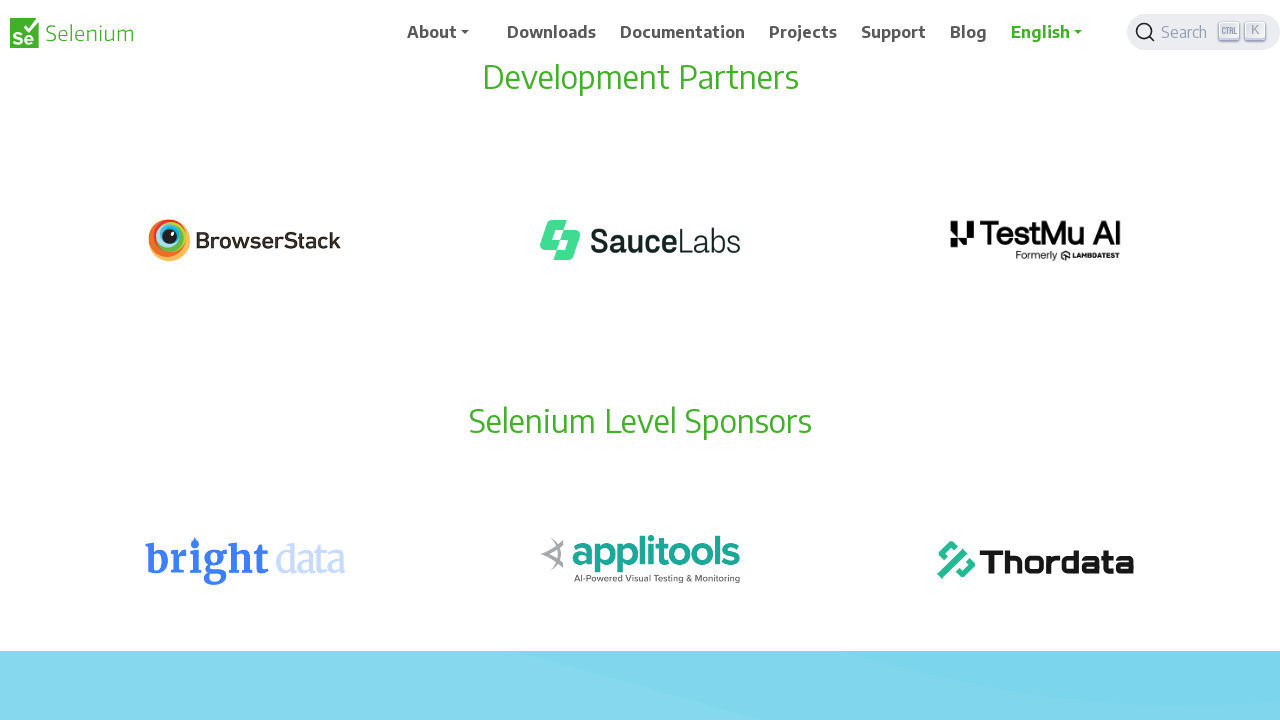

Scrolled down the page by 200 pixels
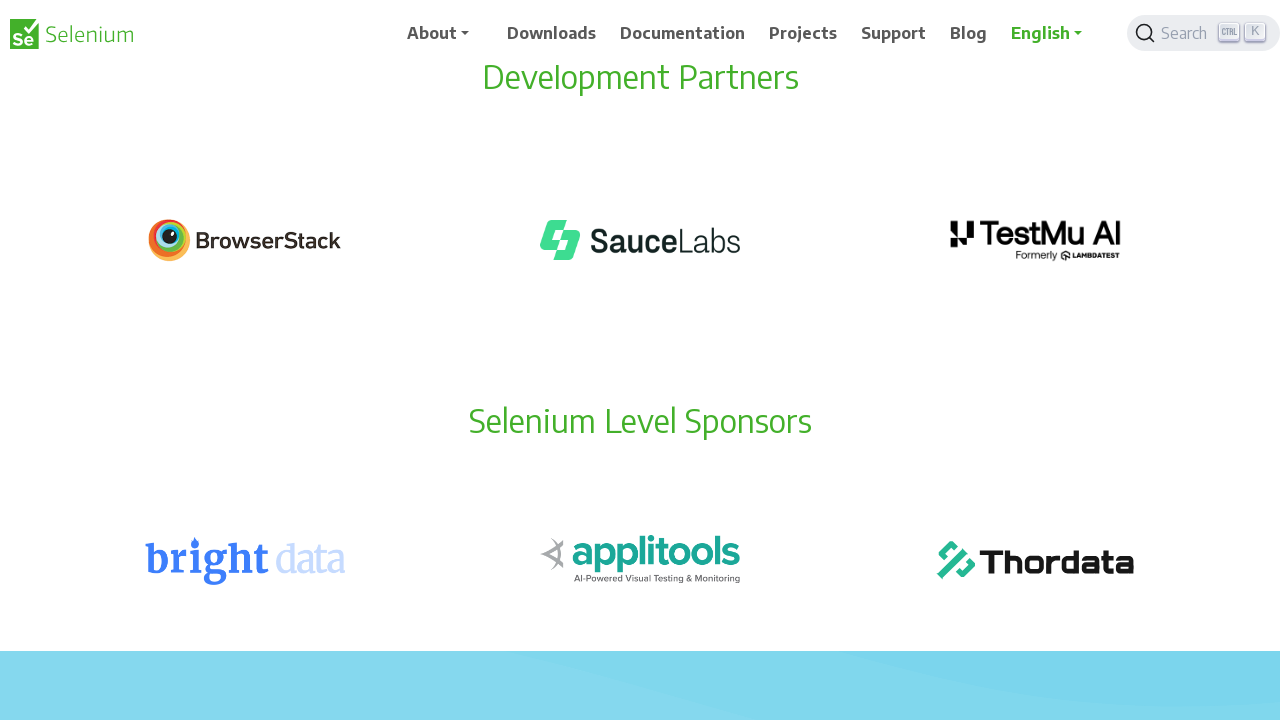

Waited 500ms for page to settle after scroll
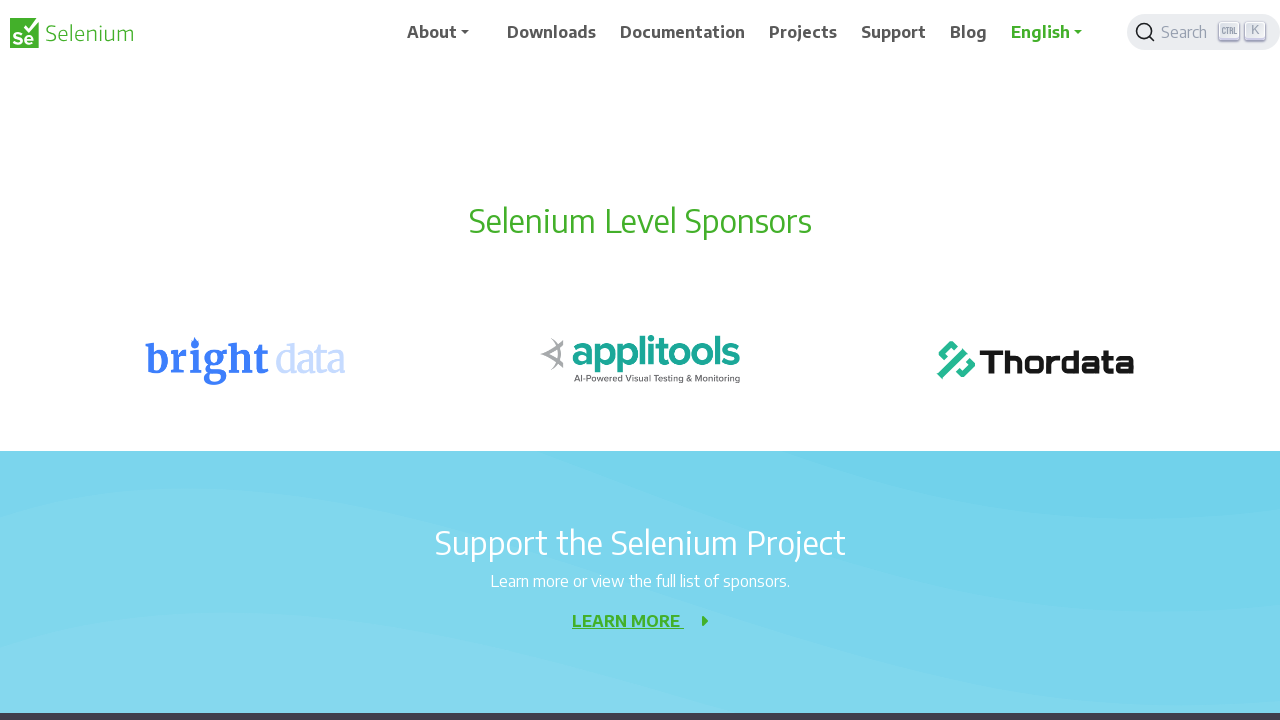

Scrolled down the page by 200 pixels
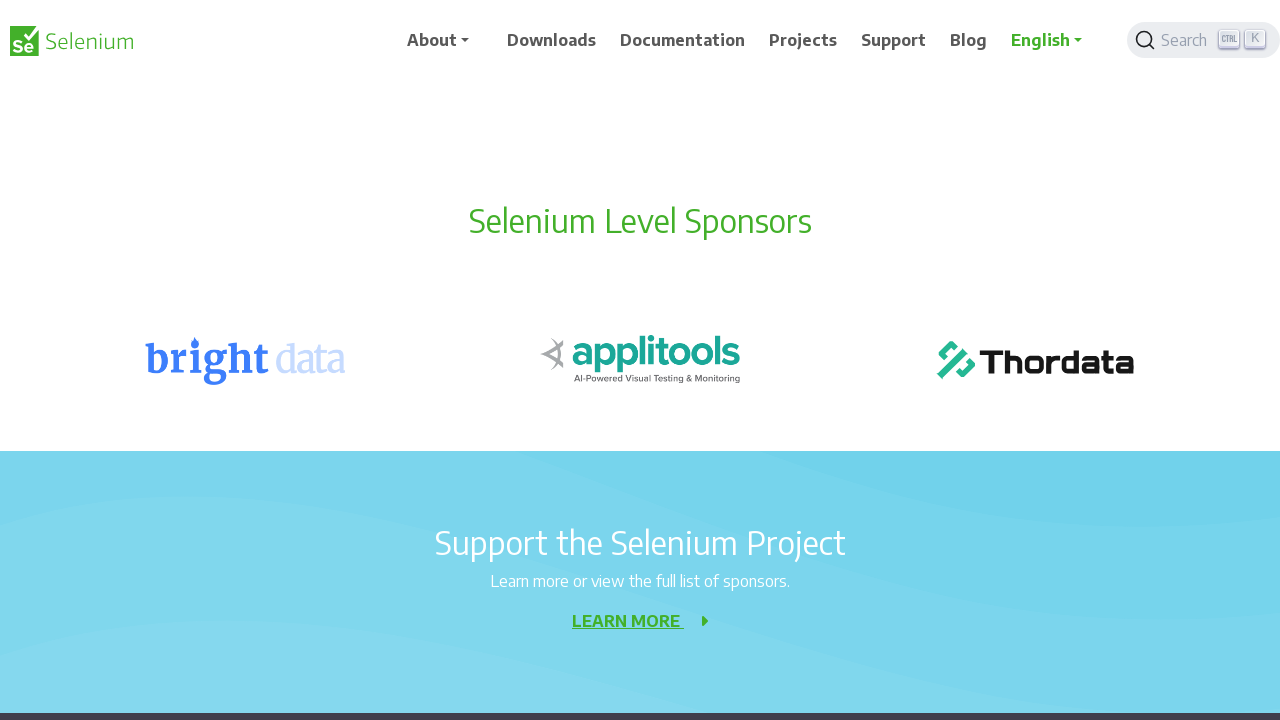

Waited 500ms for page to settle after scroll
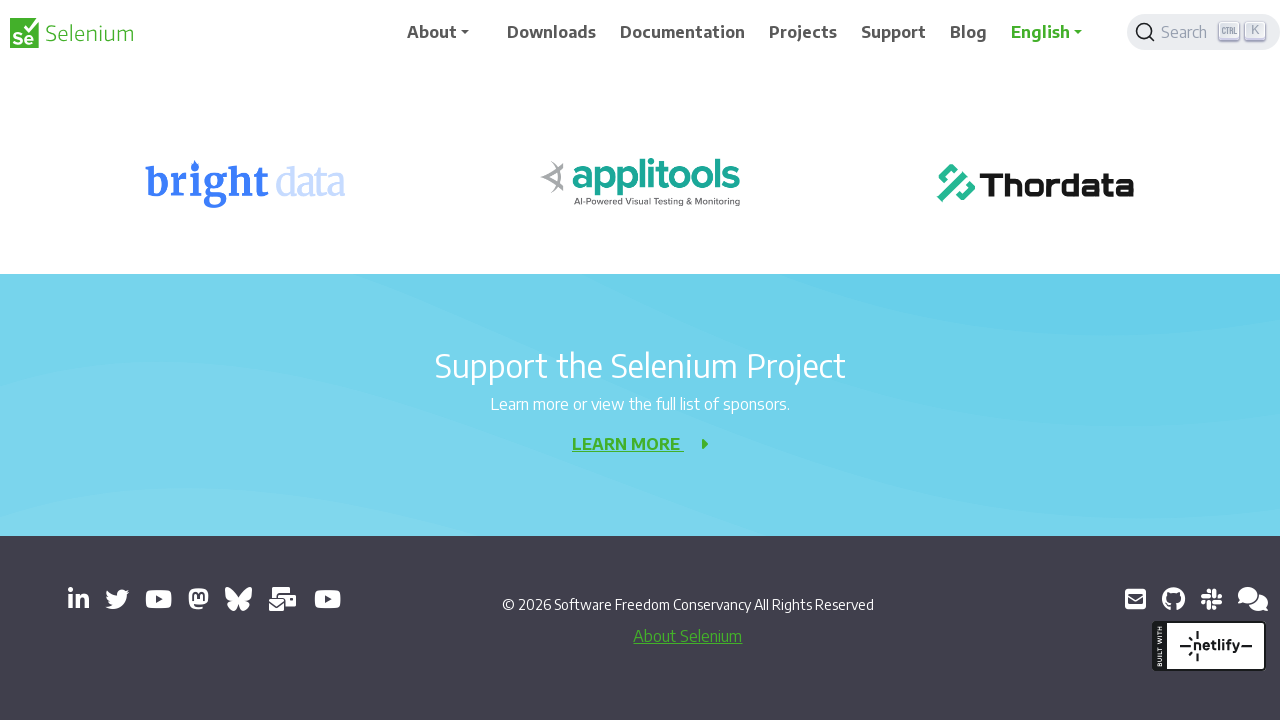

Scrolled down the page by 200 pixels
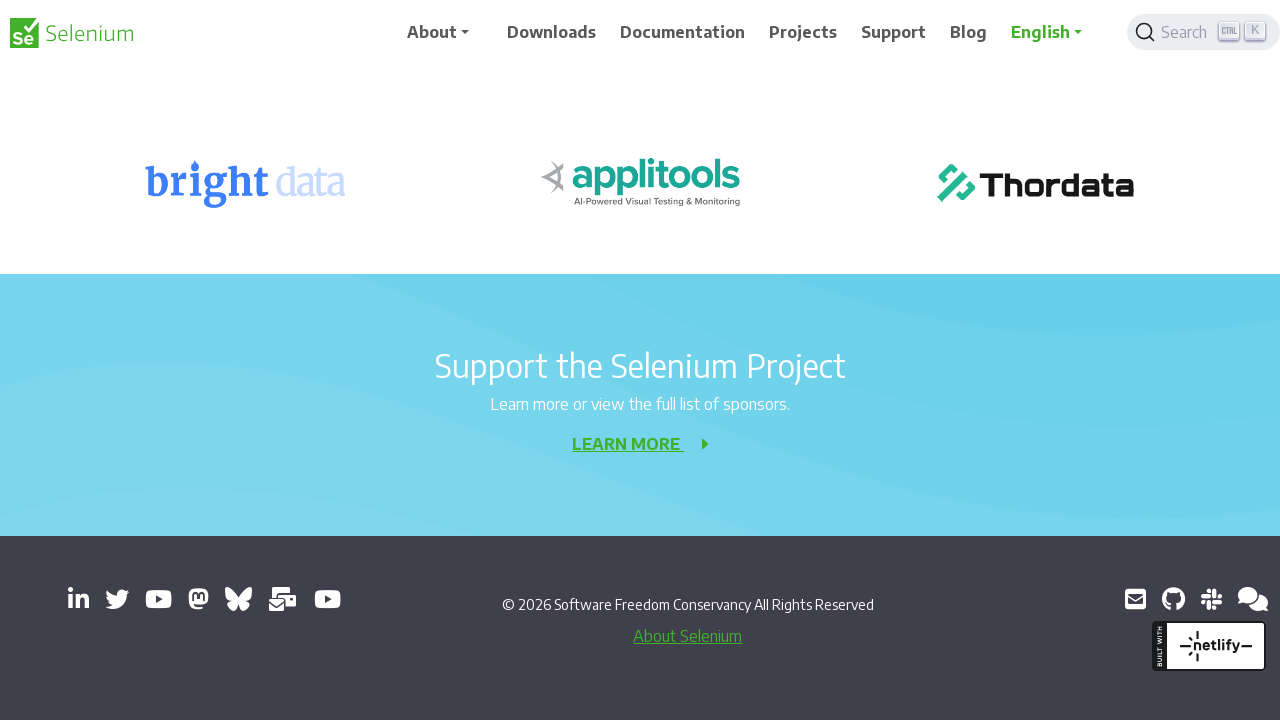

Waited 500ms for page to settle after scroll
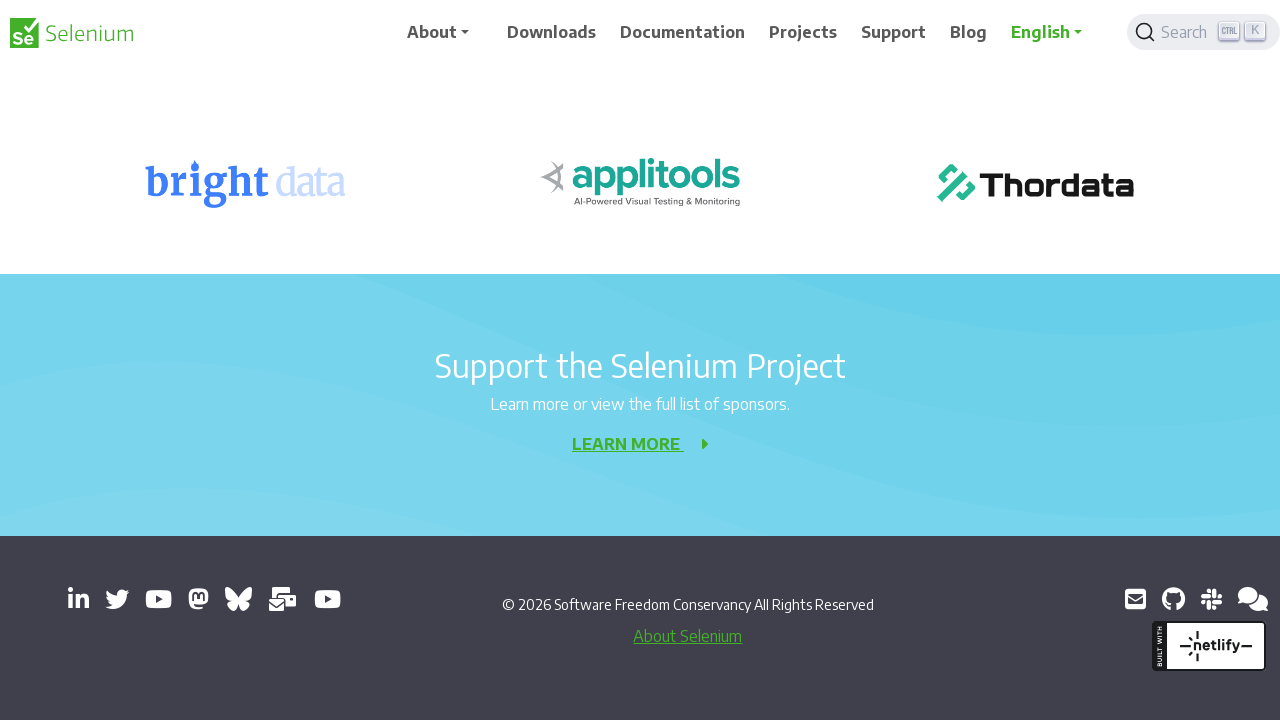

Scrolled down the page by 200 pixels
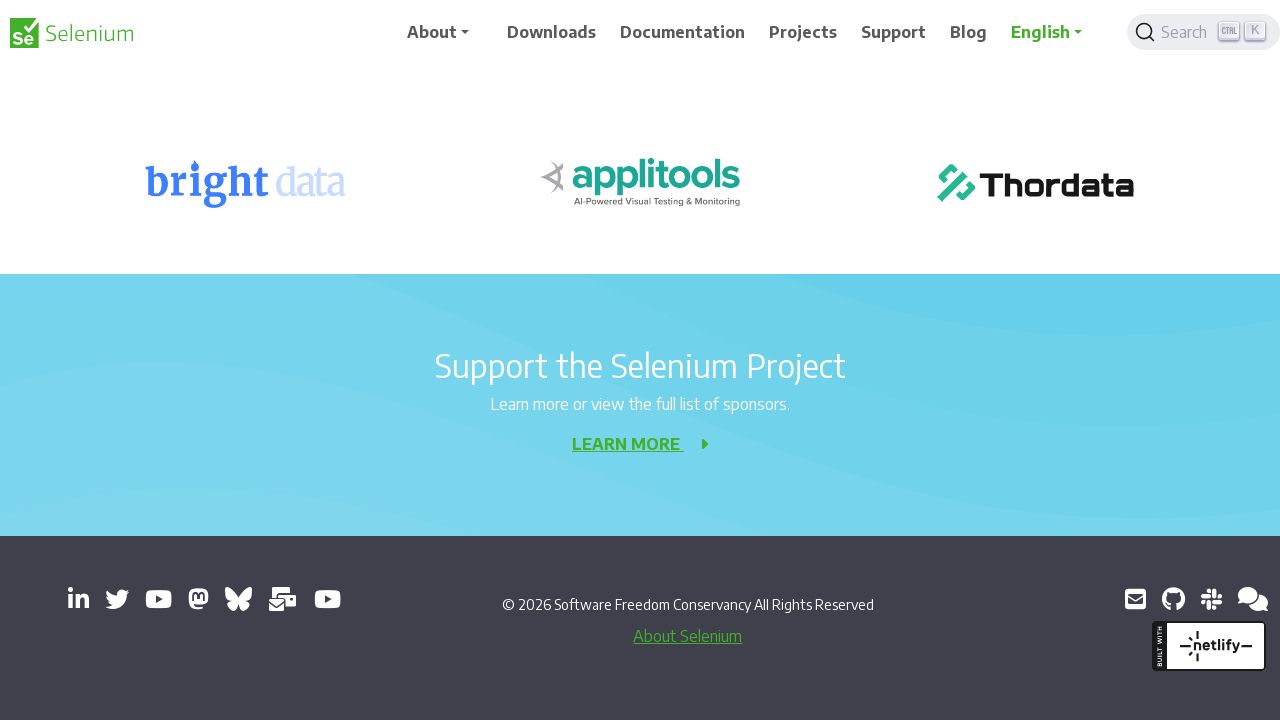

Waited 500ms for page to settle after scroll
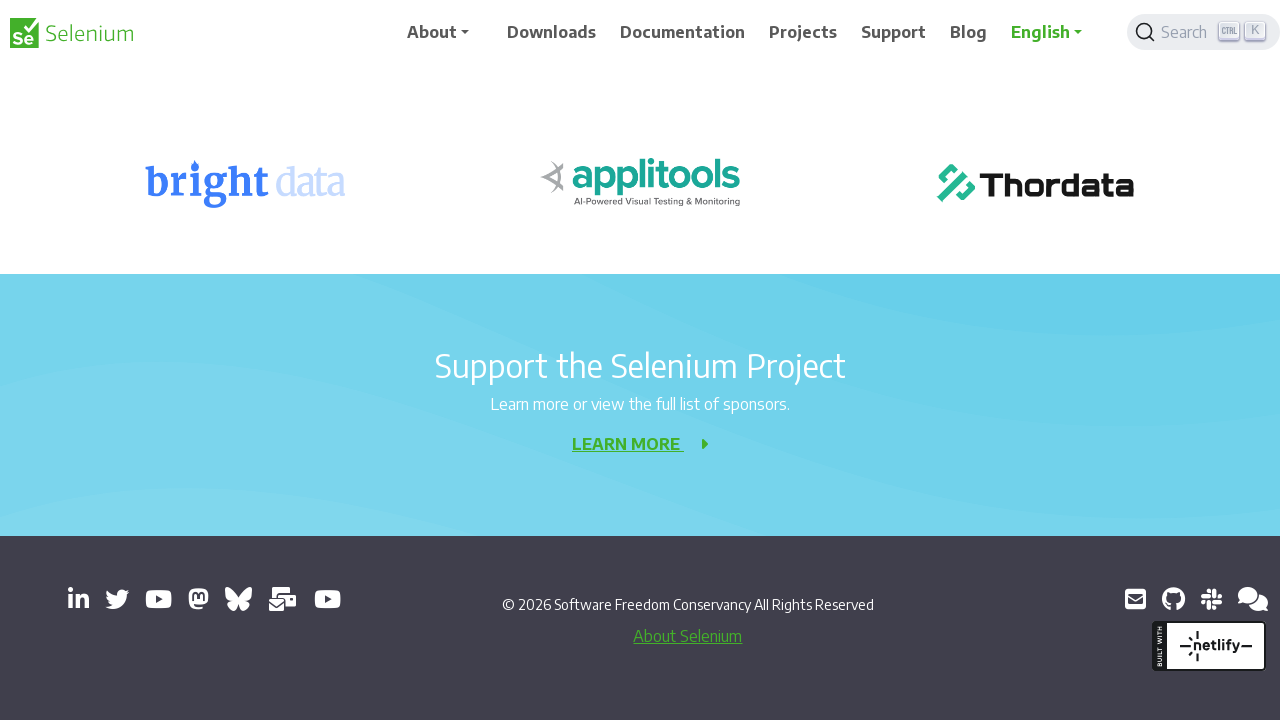

Scrolled down the page by 200 pixels
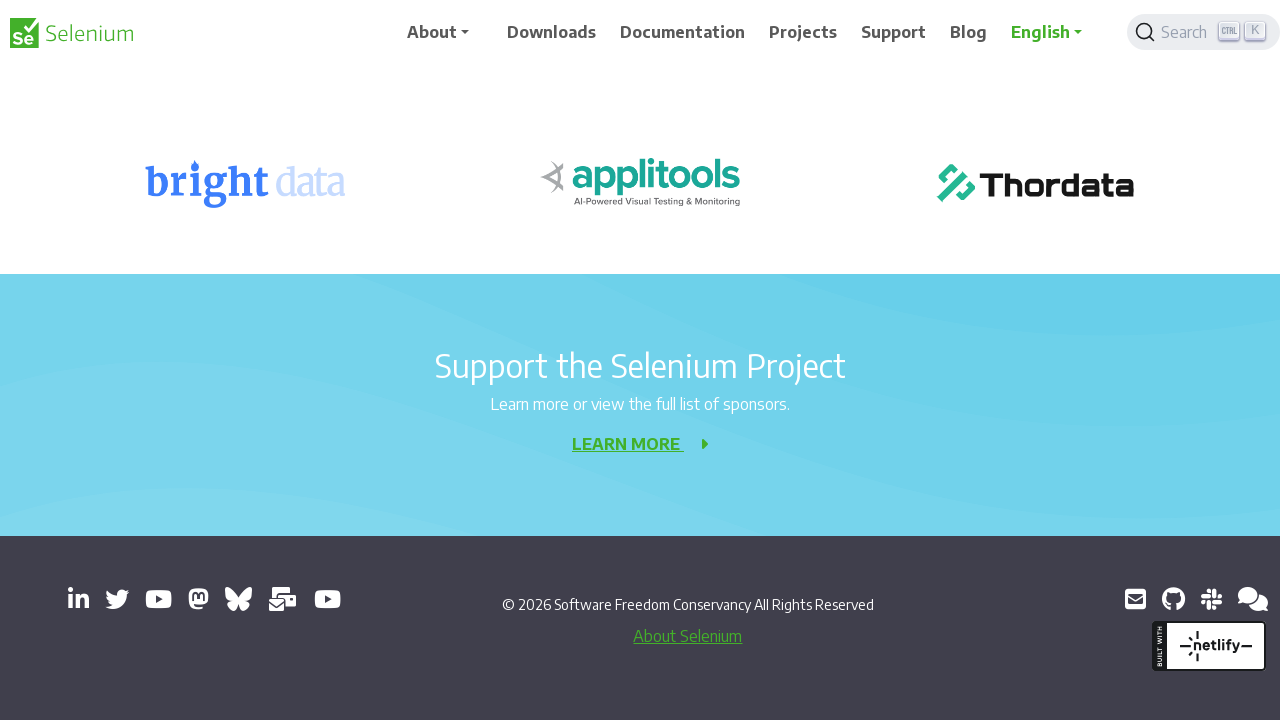

Waited 500ms for page to settle after scroll
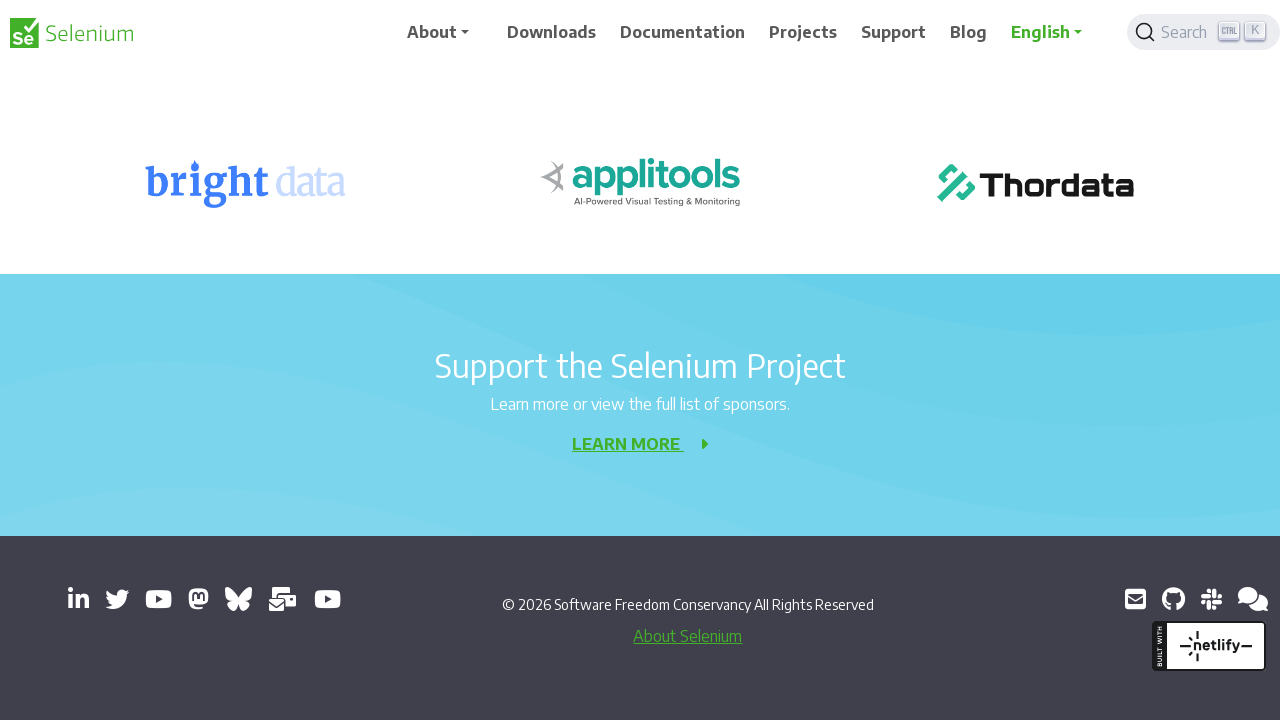

Scrolled down the page by 200 pixels
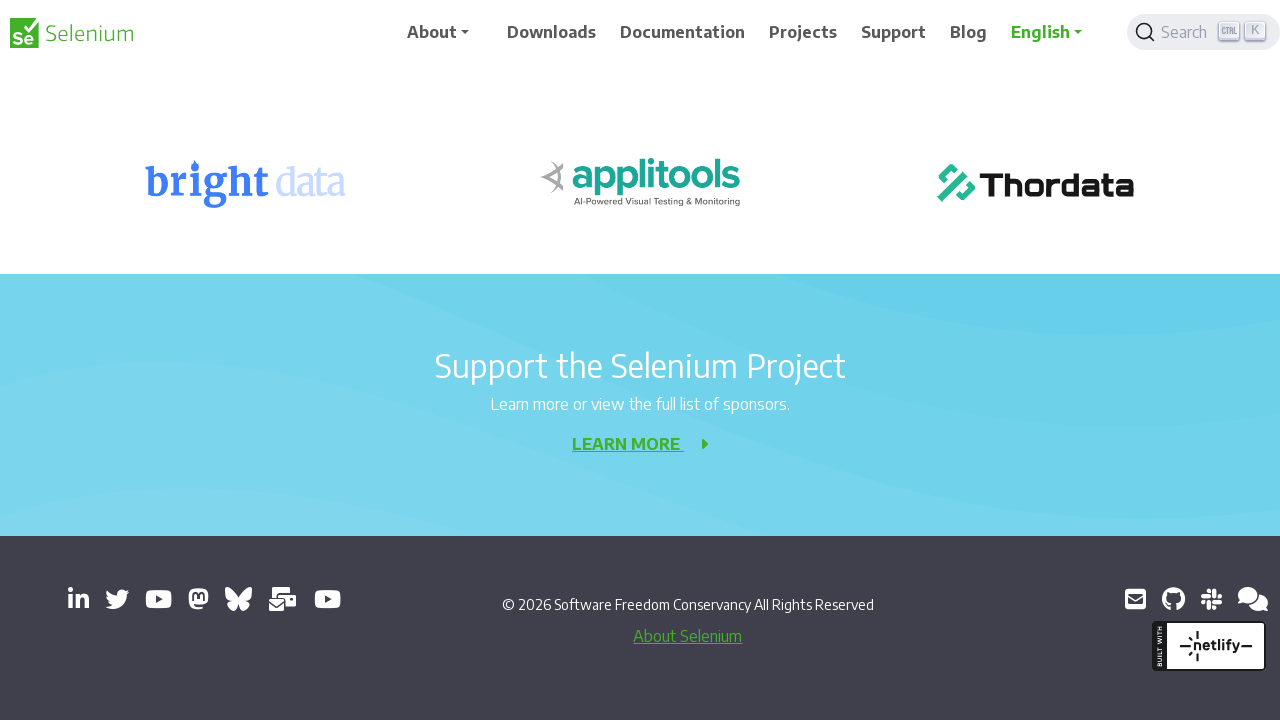

Waited 500ms for page to settle after scroll
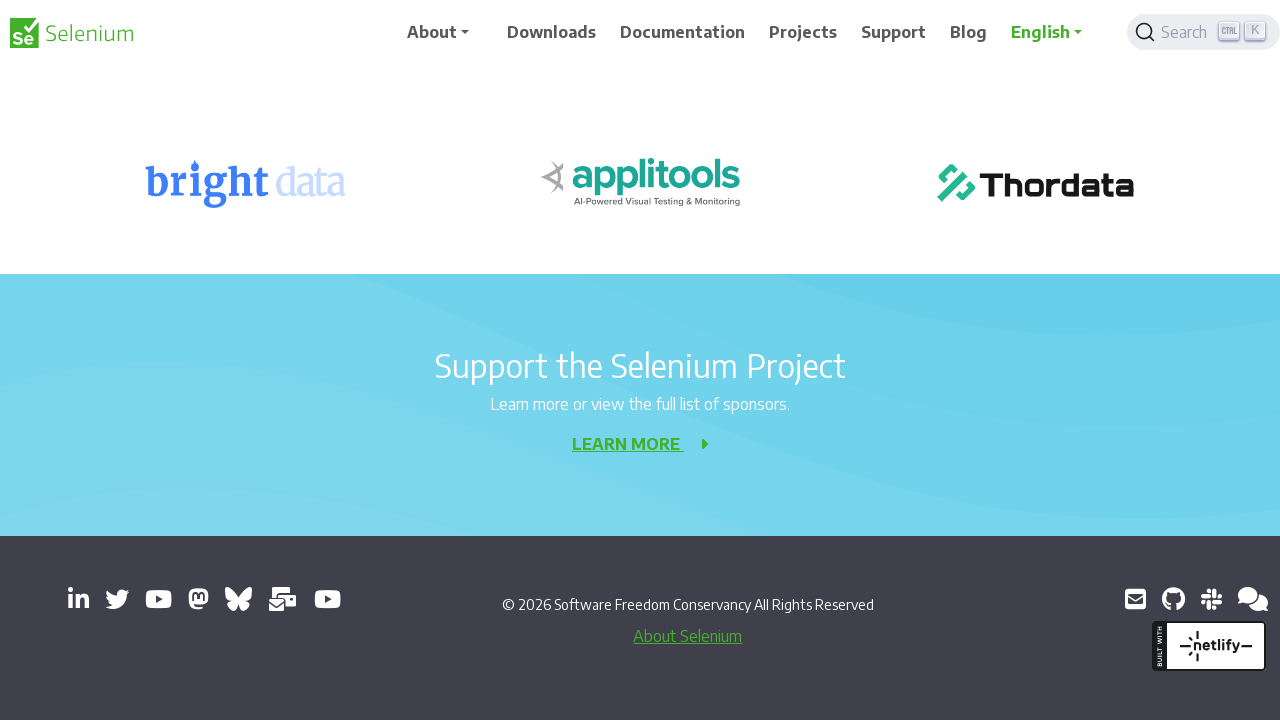

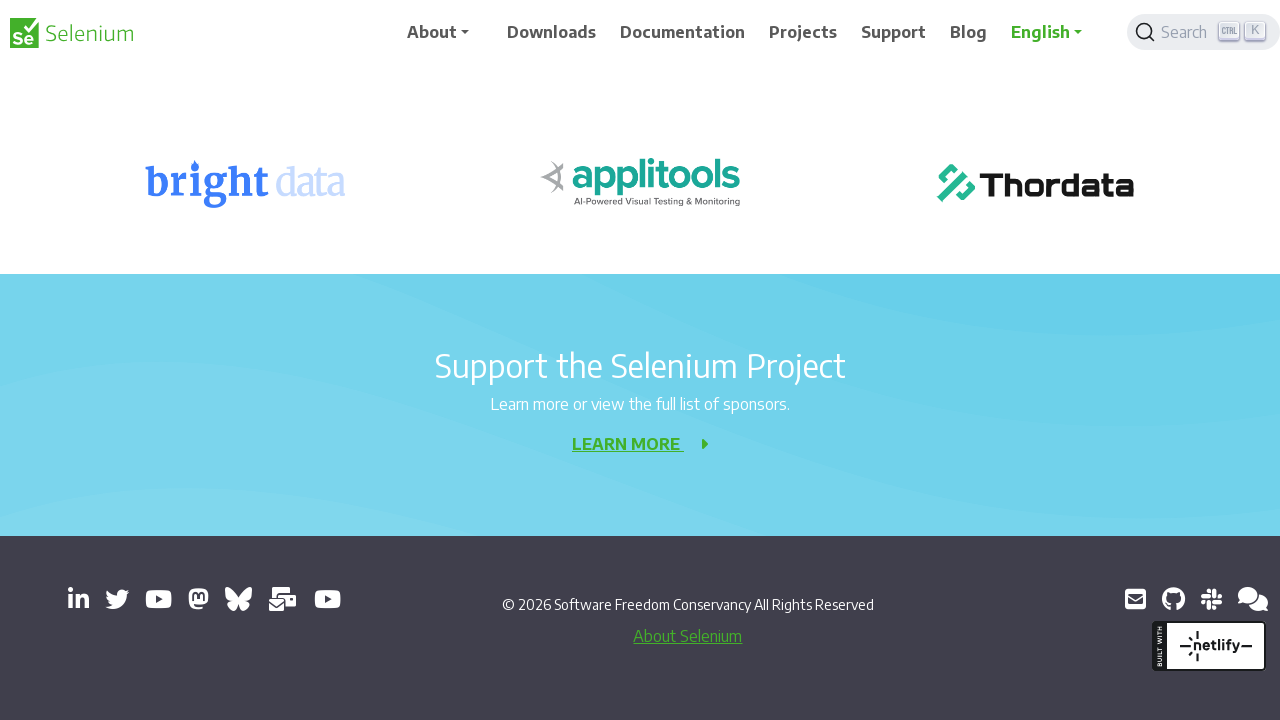